Tests a slow calculator by clearing the delay field and entering a new delay value. The script appears to be incomplete but the automation actions can still be translated.

Starting URL: https://bonigarcia.dev/selenium-webdriver-java/slow-calculator.html

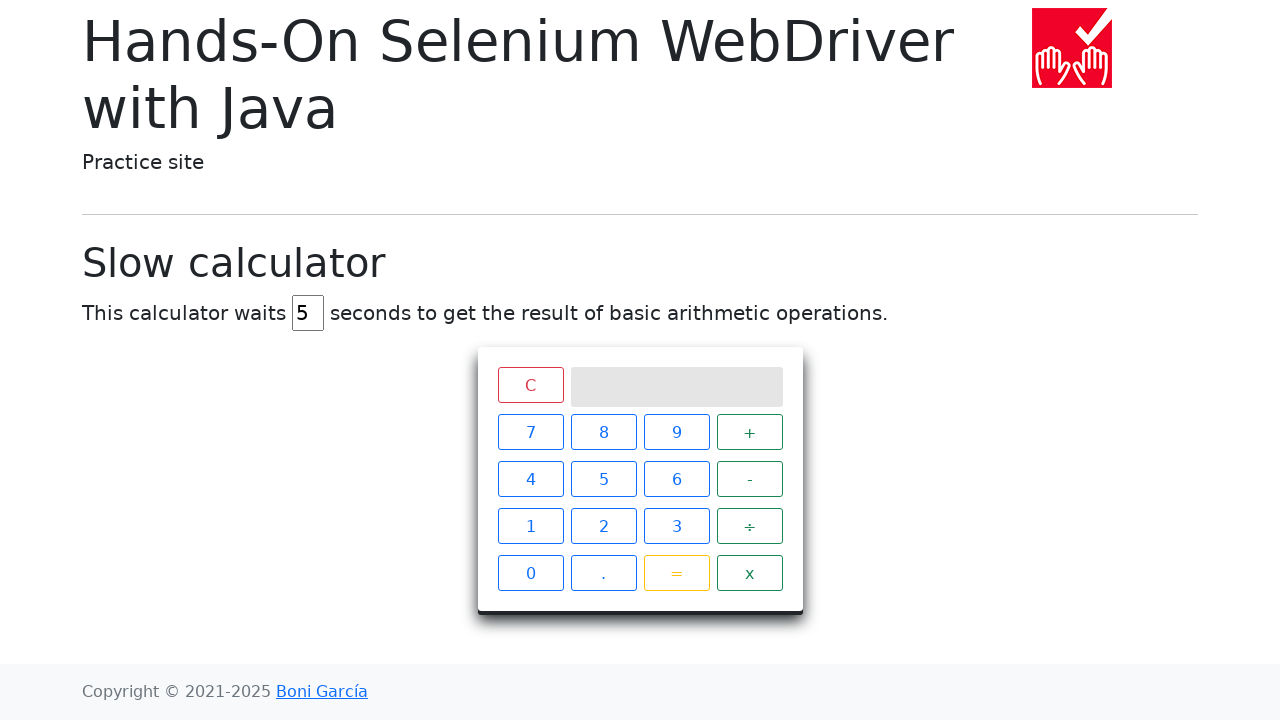

Cleared the delay input field on #delay
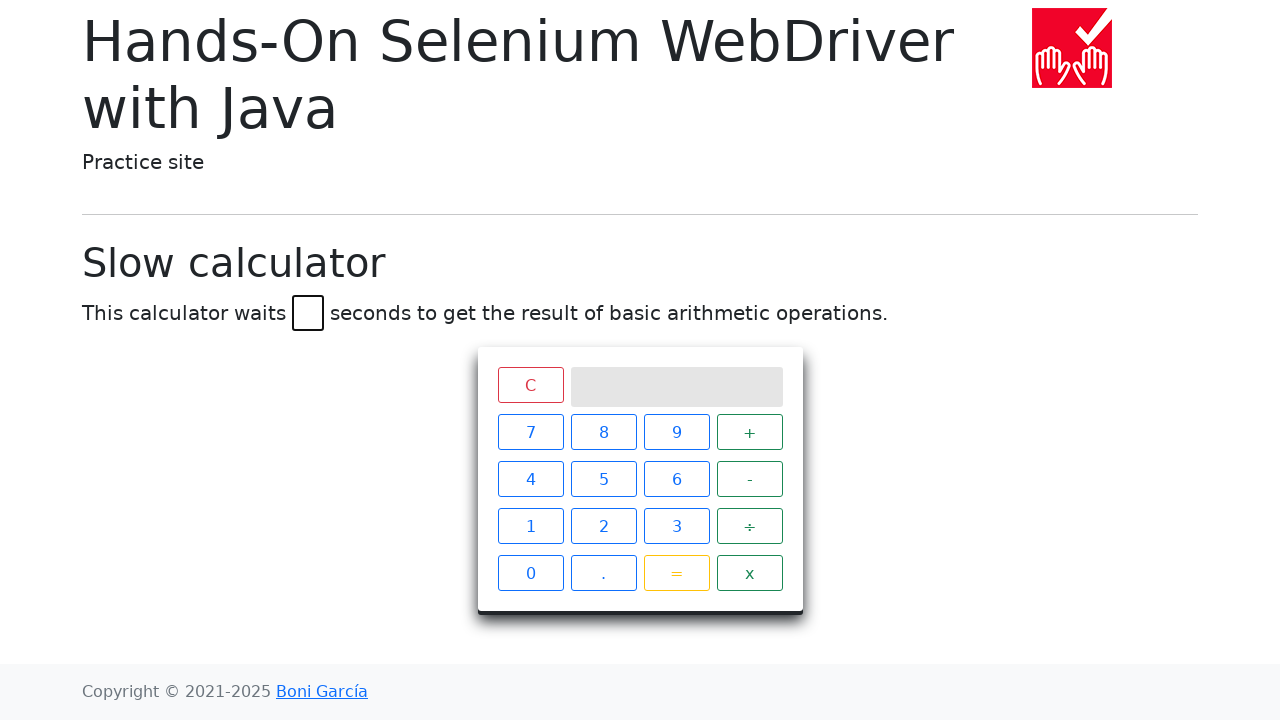

Entered new delay value of 10 on #delay
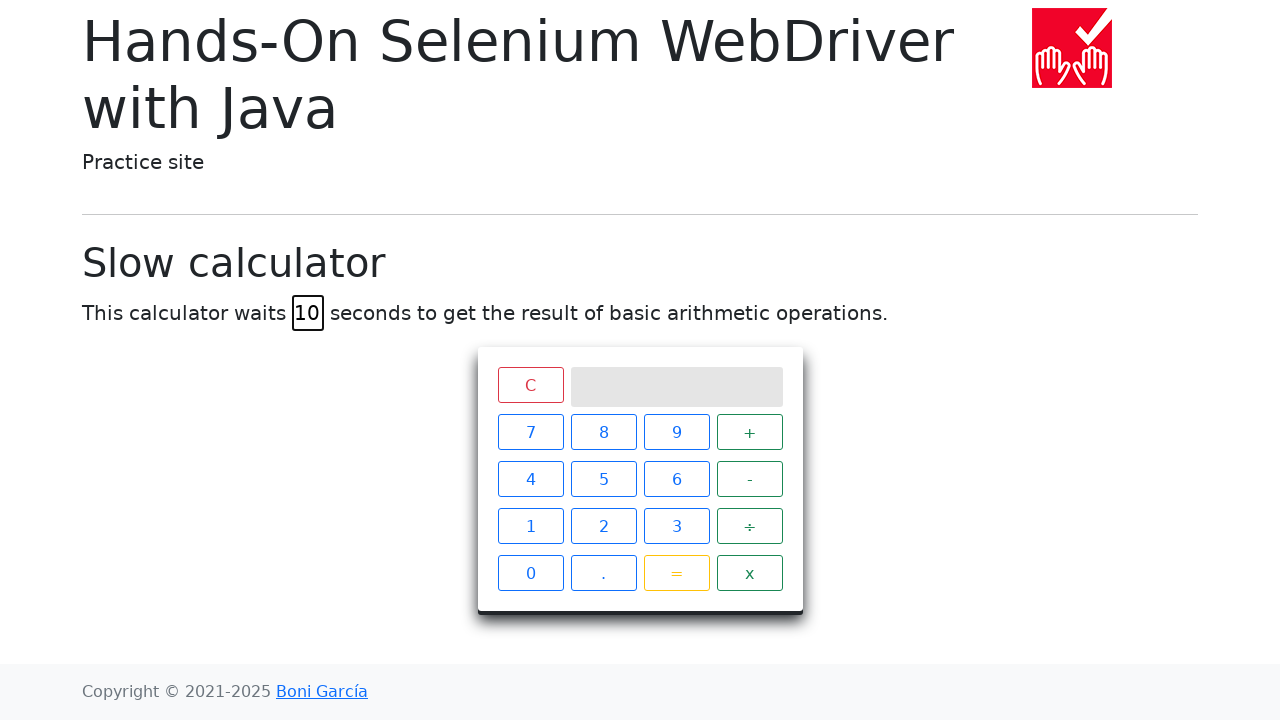

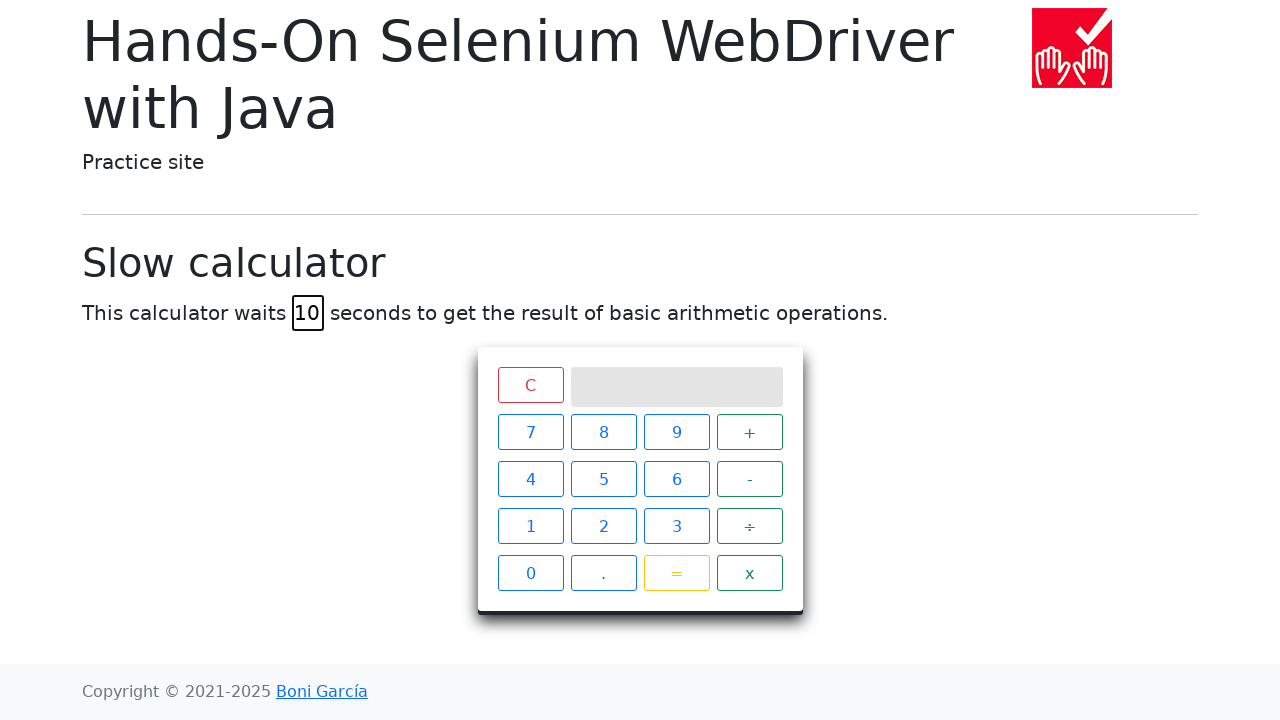